Tests a text box form by filling in full name, email, current address, and permanent address fields using JavaScript execution, then submitting the form

Starting URL: https://demoqa.com/text-box

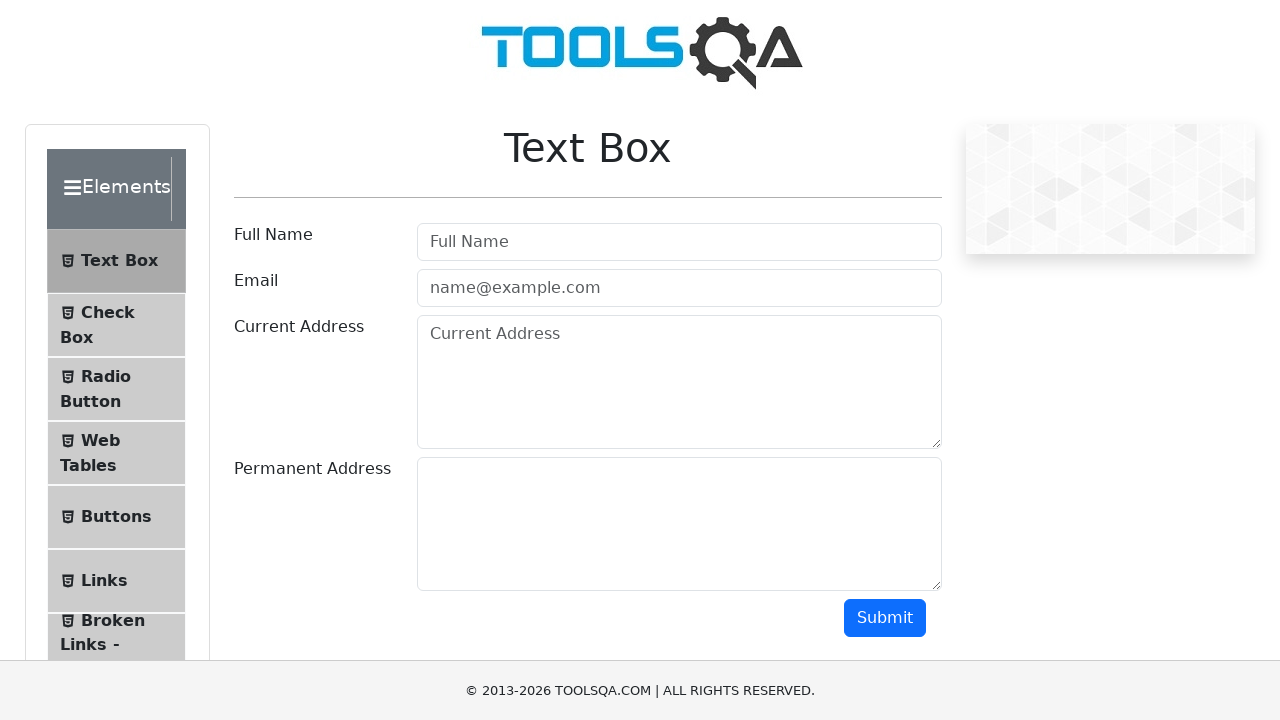

Filled Full Name field with 'Vincent' using JavaScript
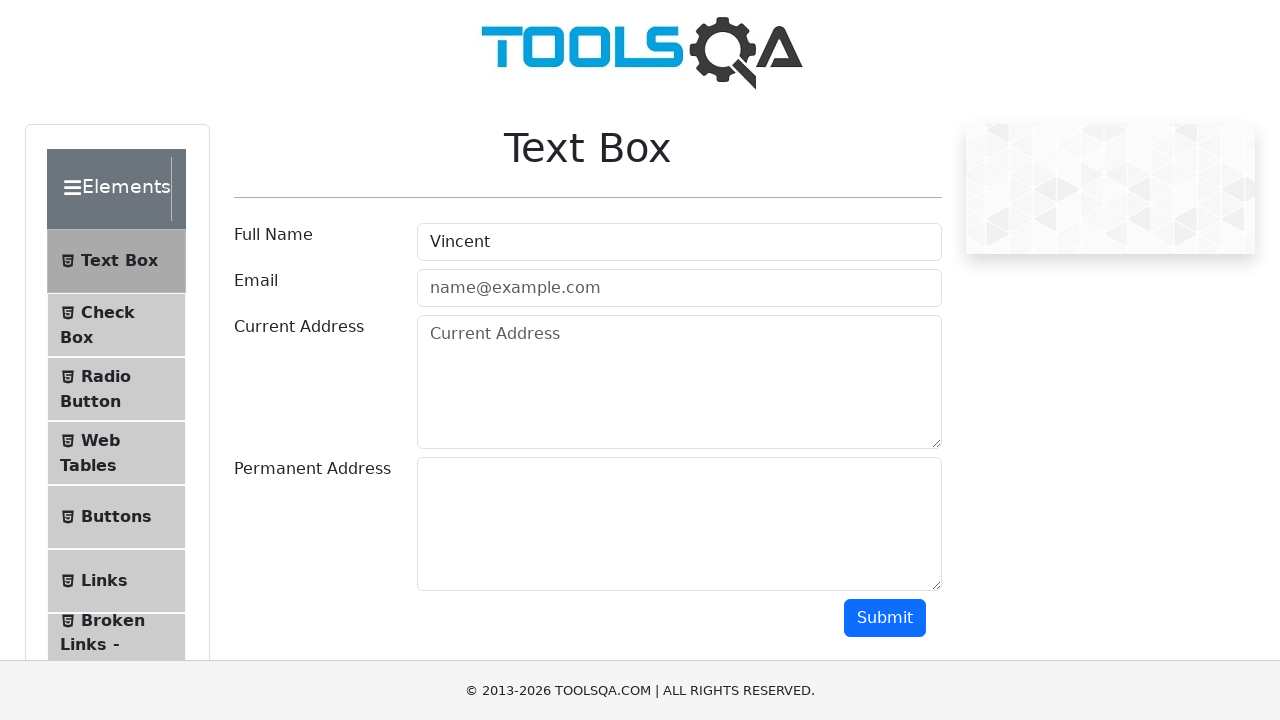

Filled Email field with 'vincent@gmail.com' using JavaScript
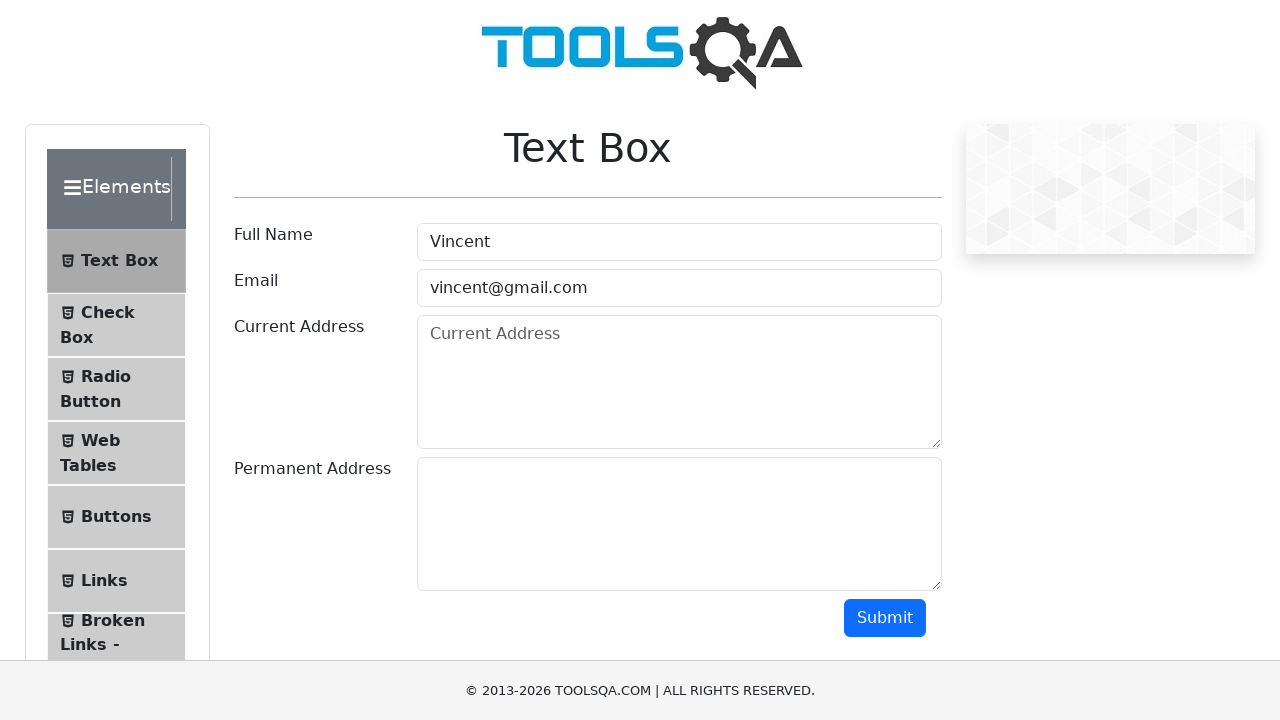

Filled Current Address field with 'KĐT Nam Trung Yên, P. Yên Hòa, Q. Cầu Giấy, TP Hà Nội' using JavaScript
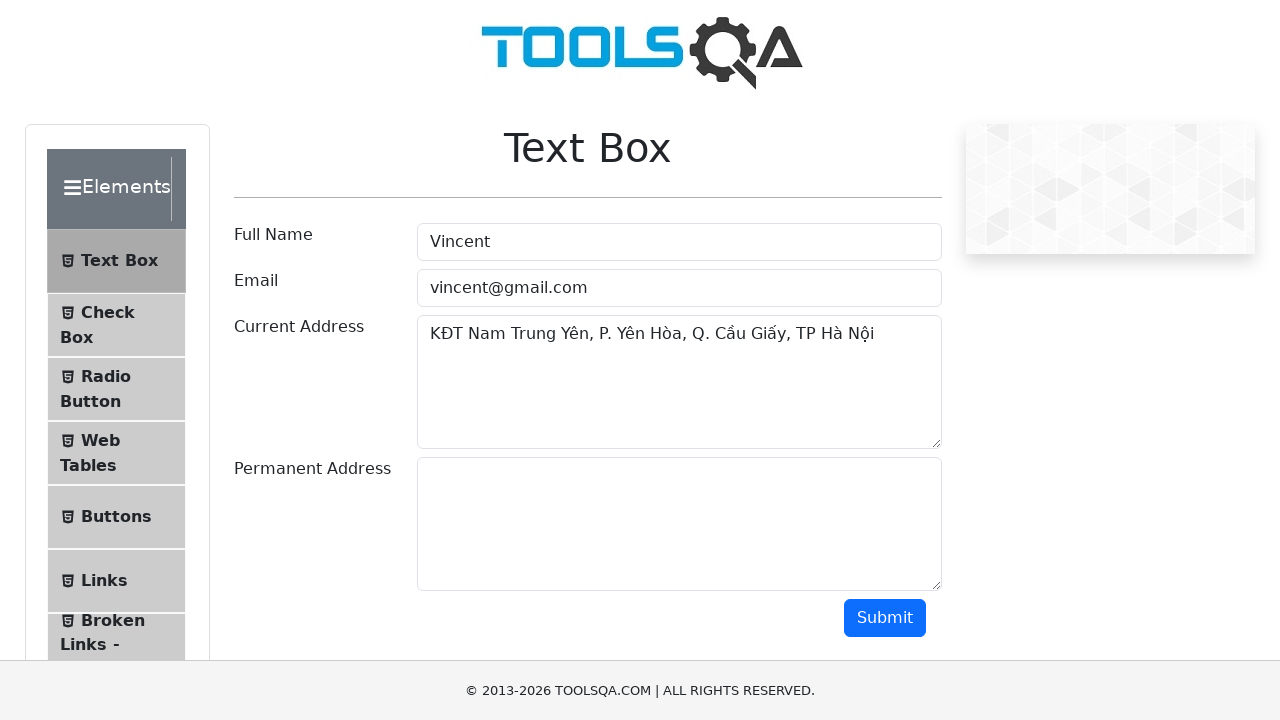

Filled Permanent Address field with 'Q. Cầu Giấy, TP Hà Nội' using JavaScript
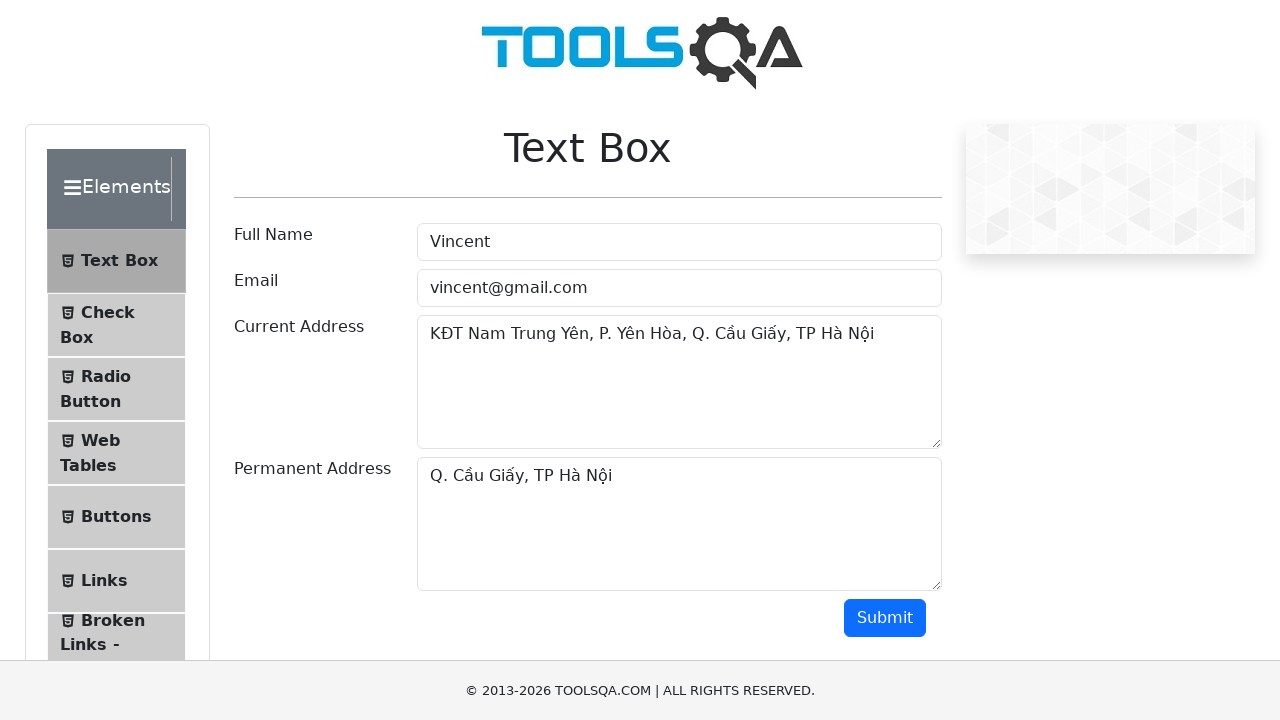

Submitted the form by clicking Submit button using JavaScript
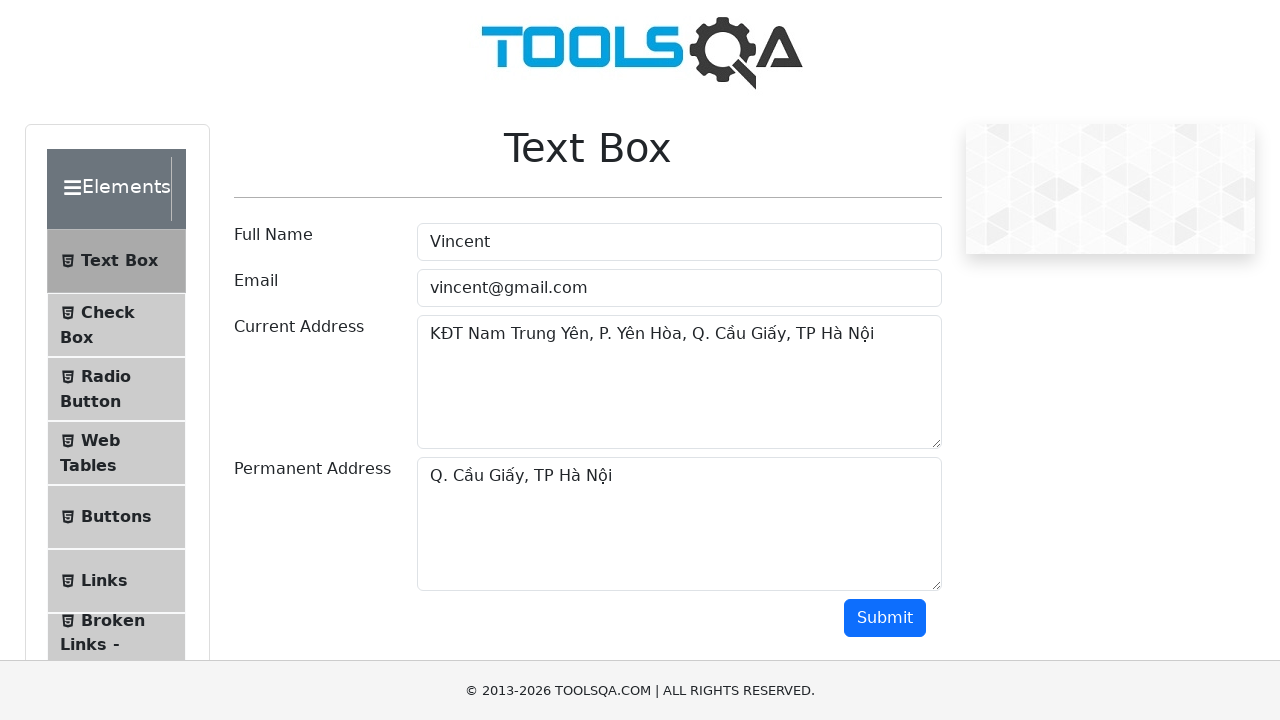

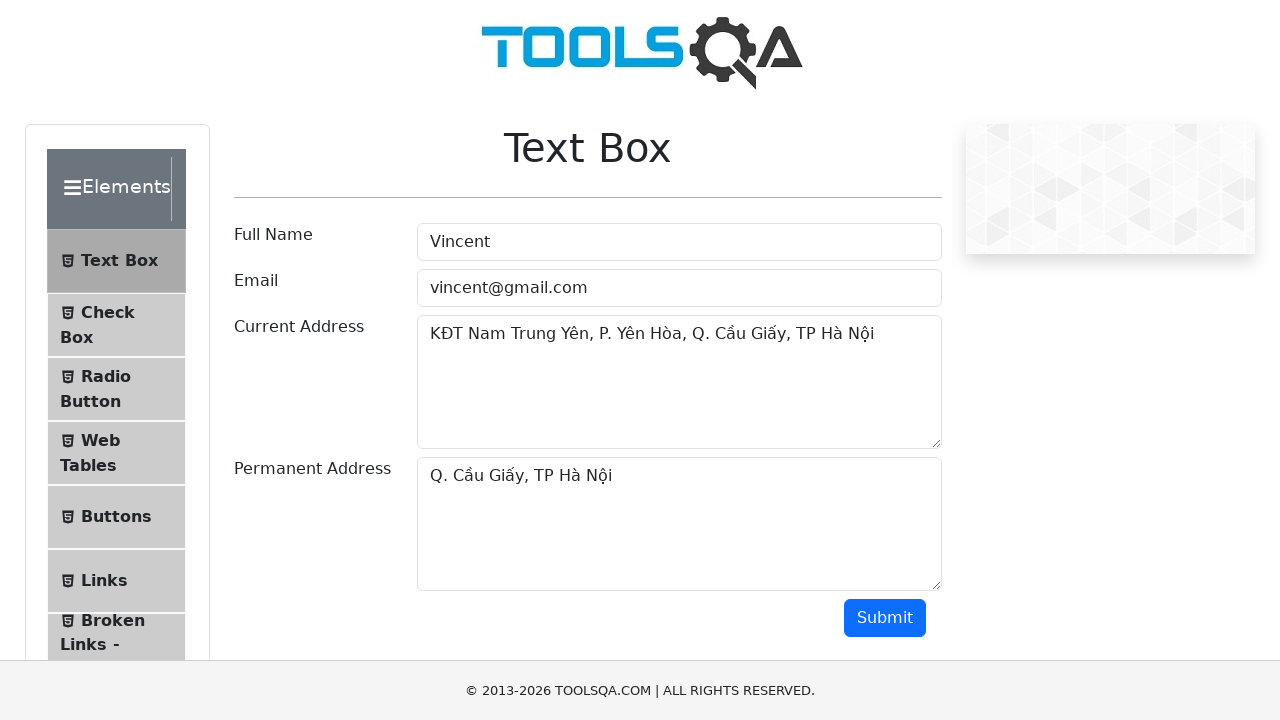